Tests clicking a button that triggers a JavaScript alert and accepting the alert dialog

Starting URL: https://demoqa.com/alerts

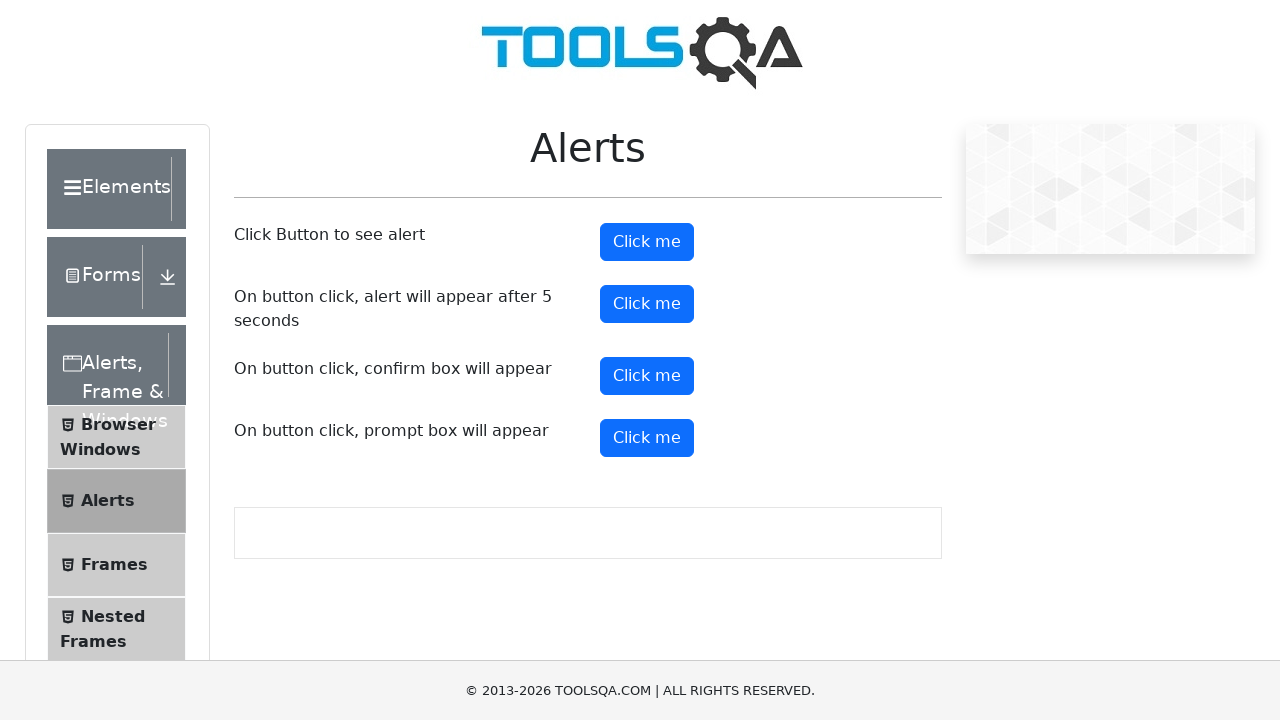

Navigated to alerts demo page
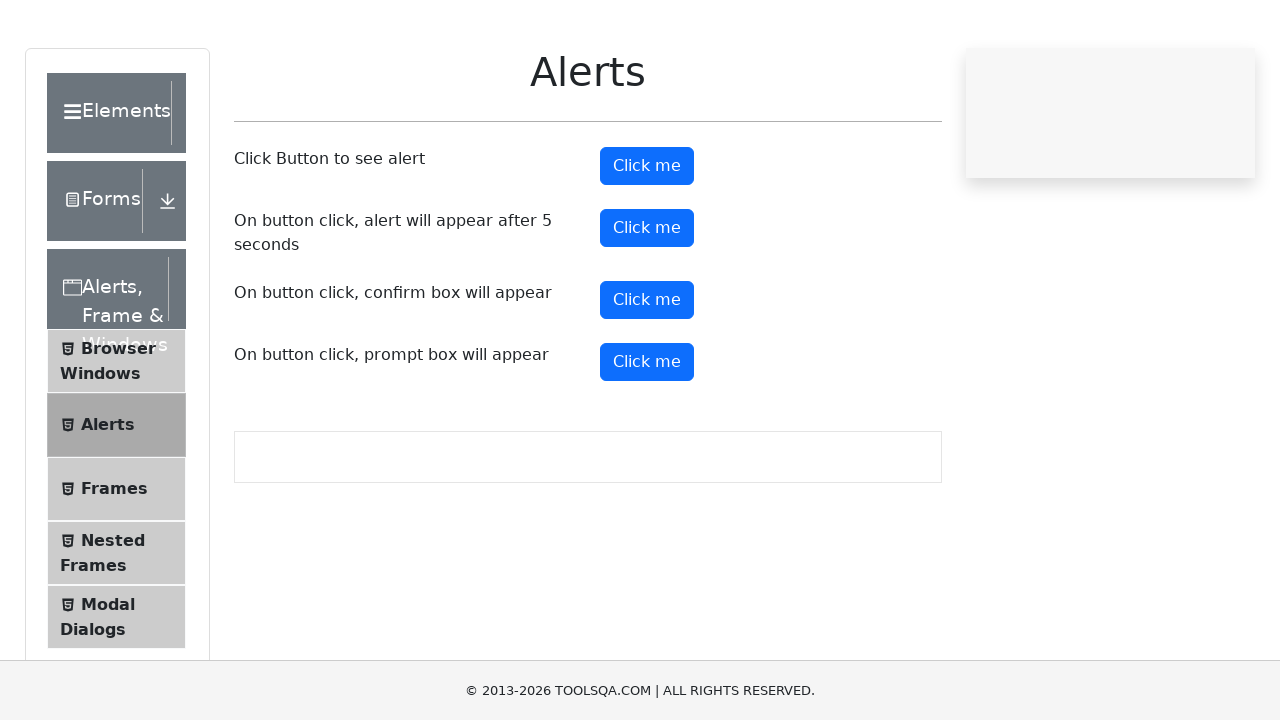

Clicked button to trigger JavaScript alert at (647, 242) on xpath=//*[@class='btn btn-primary']
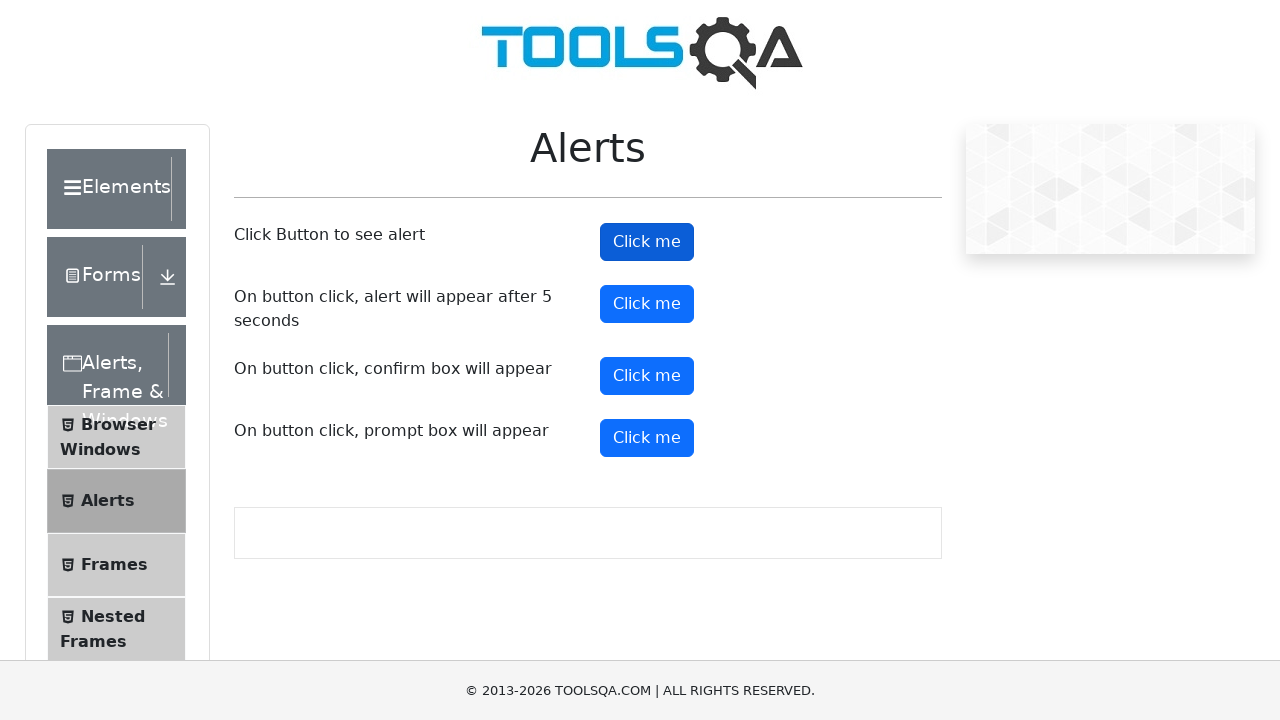

Set up alert dialog handler to accept alerts
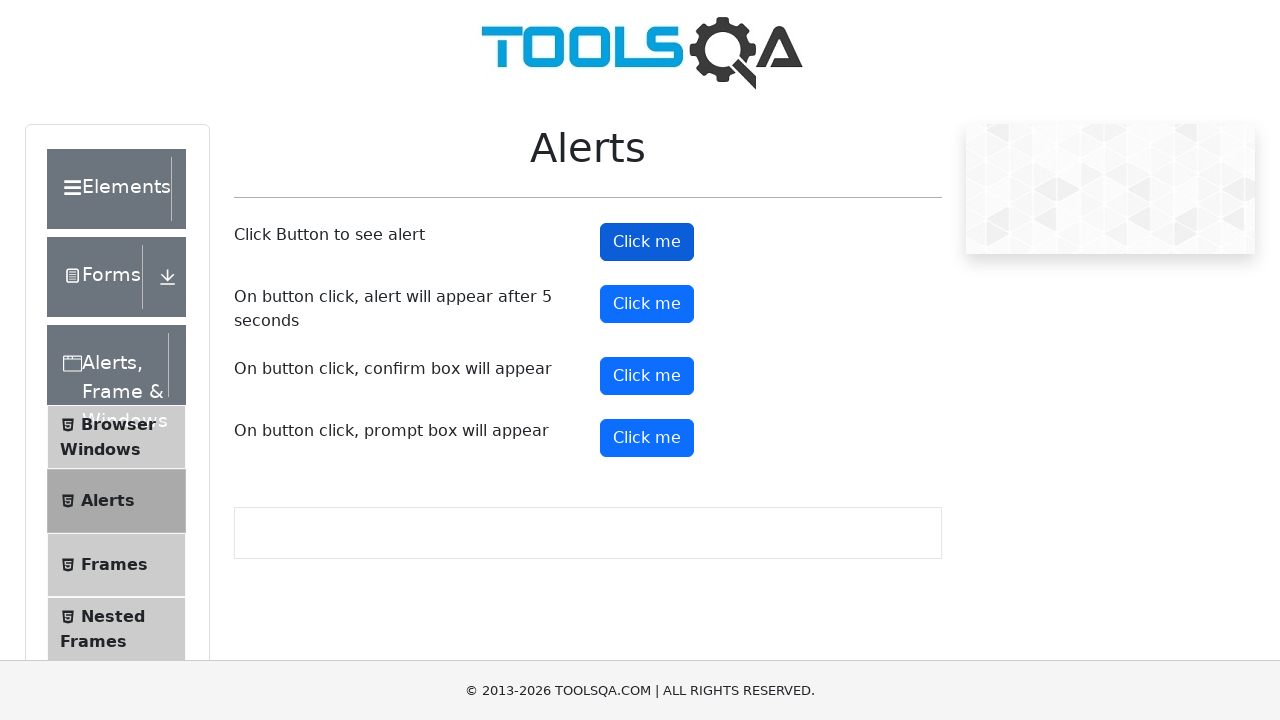

Clicked alert button using locator at (647, 242) on .btn.btn-primary >> nth=0
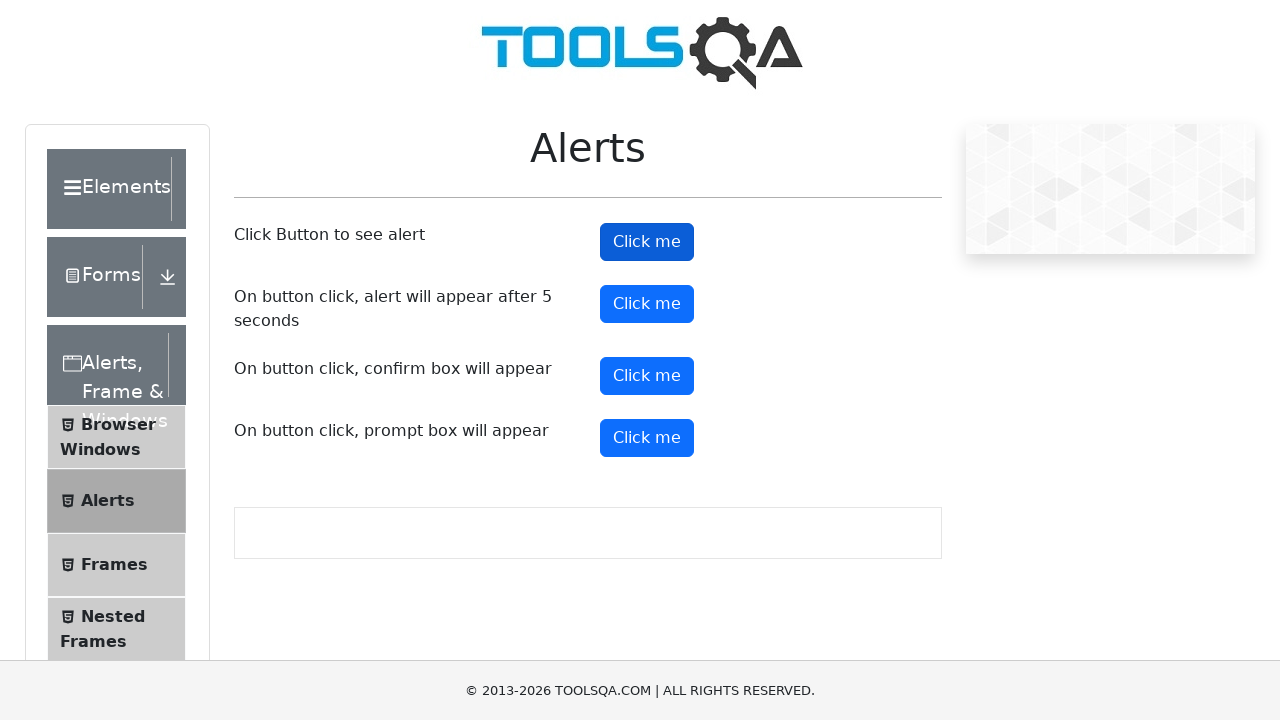

Waited 1000ms for alert dialog to appear
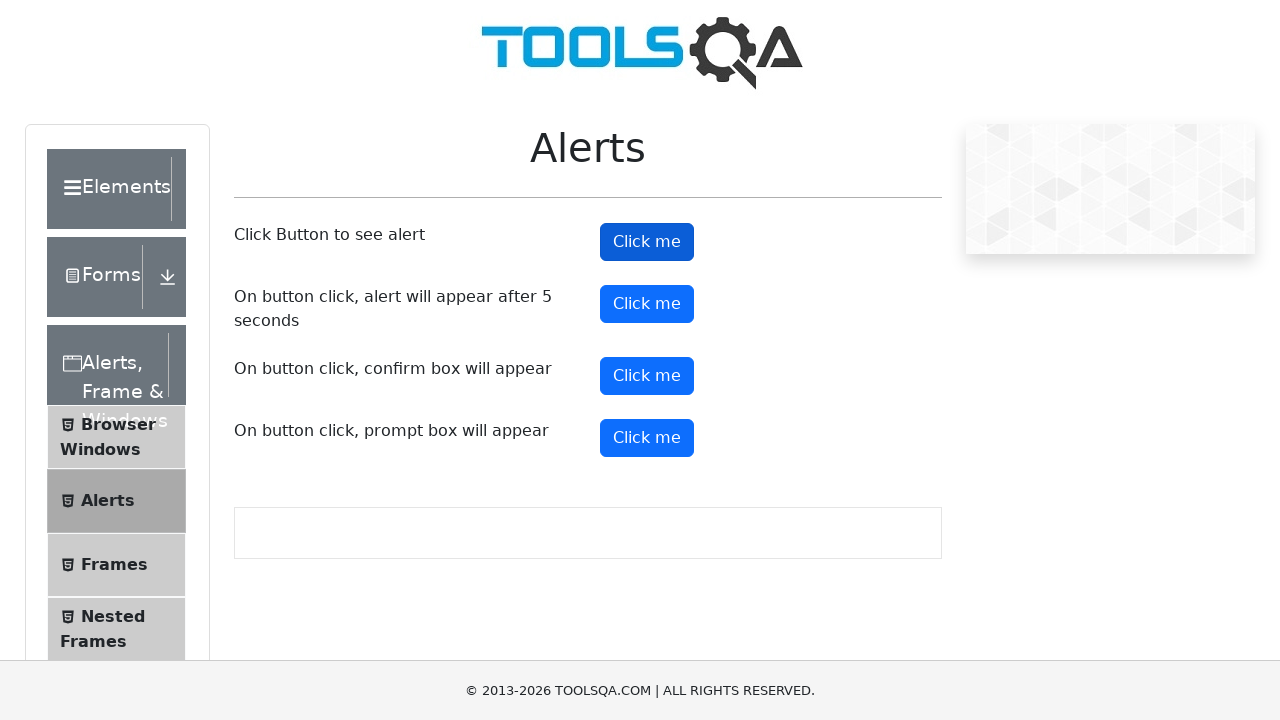

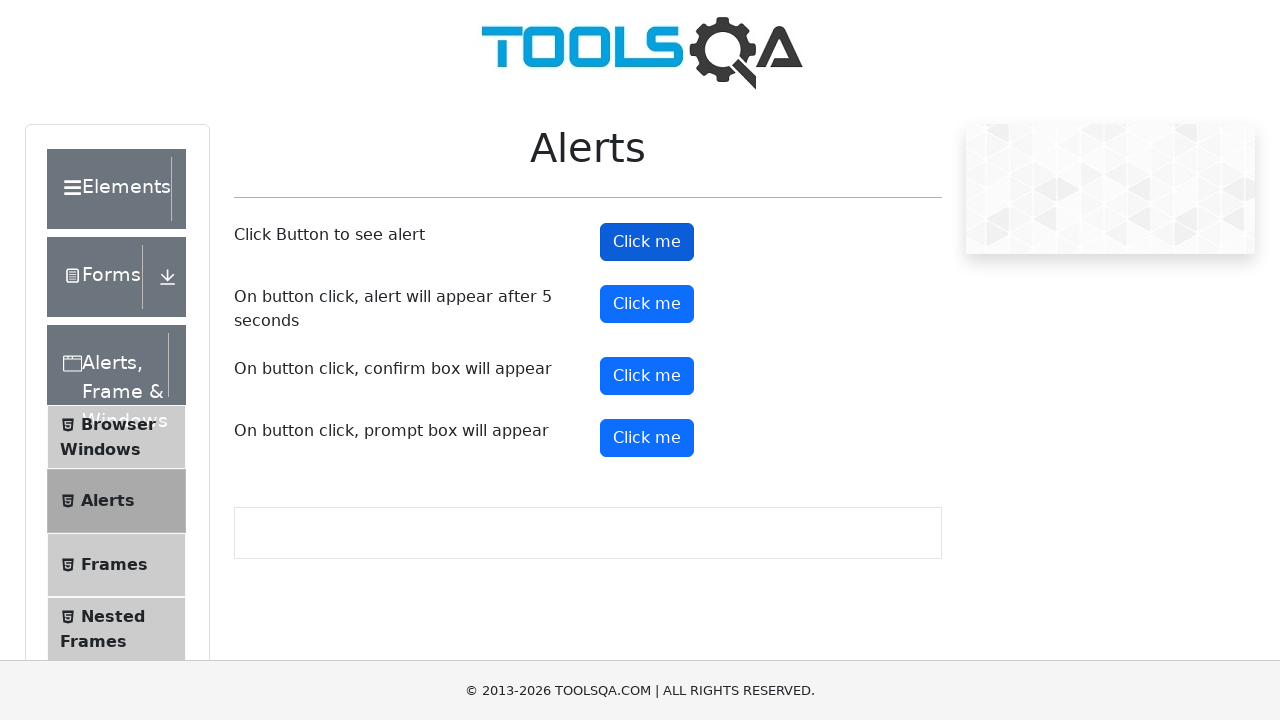